Tests a form submission by filling in first name, last name, and email fields, then clicking the submit button

Starting URL: http://secure-retreat-92358.herokuapp.com/

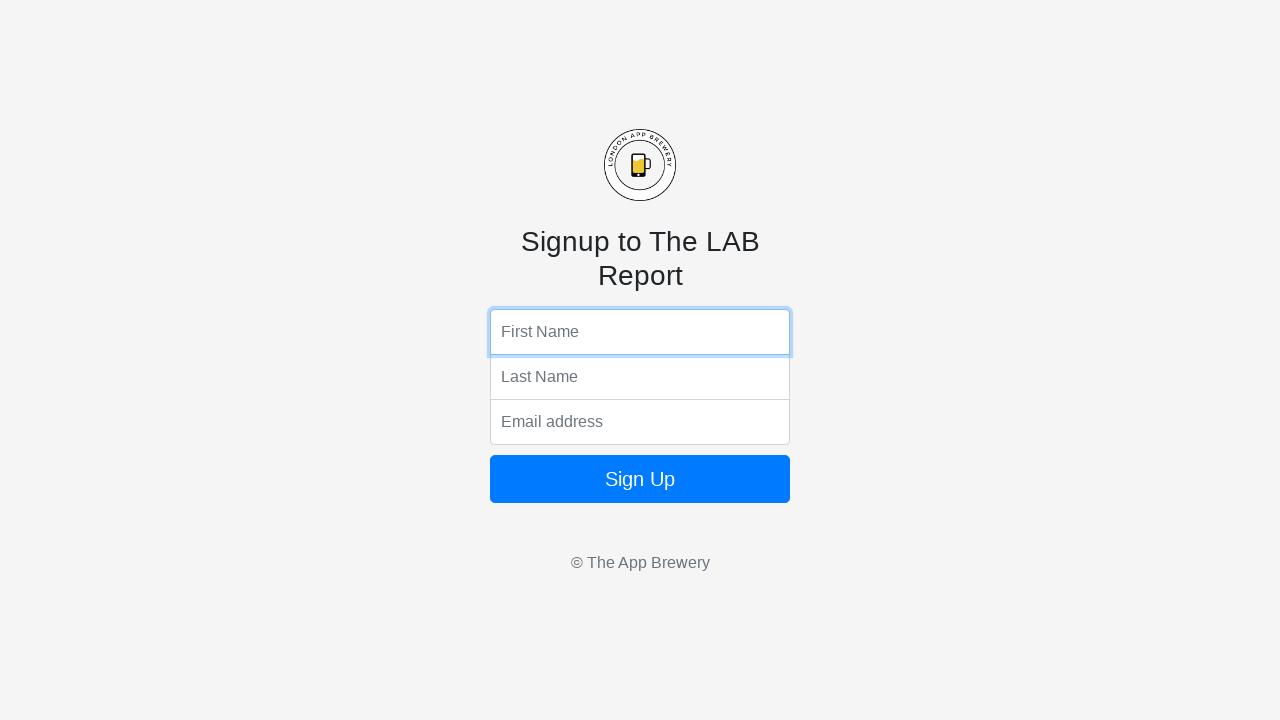

Filled first name field with 'Sarah' on xpath=/html/body/form/input[1]
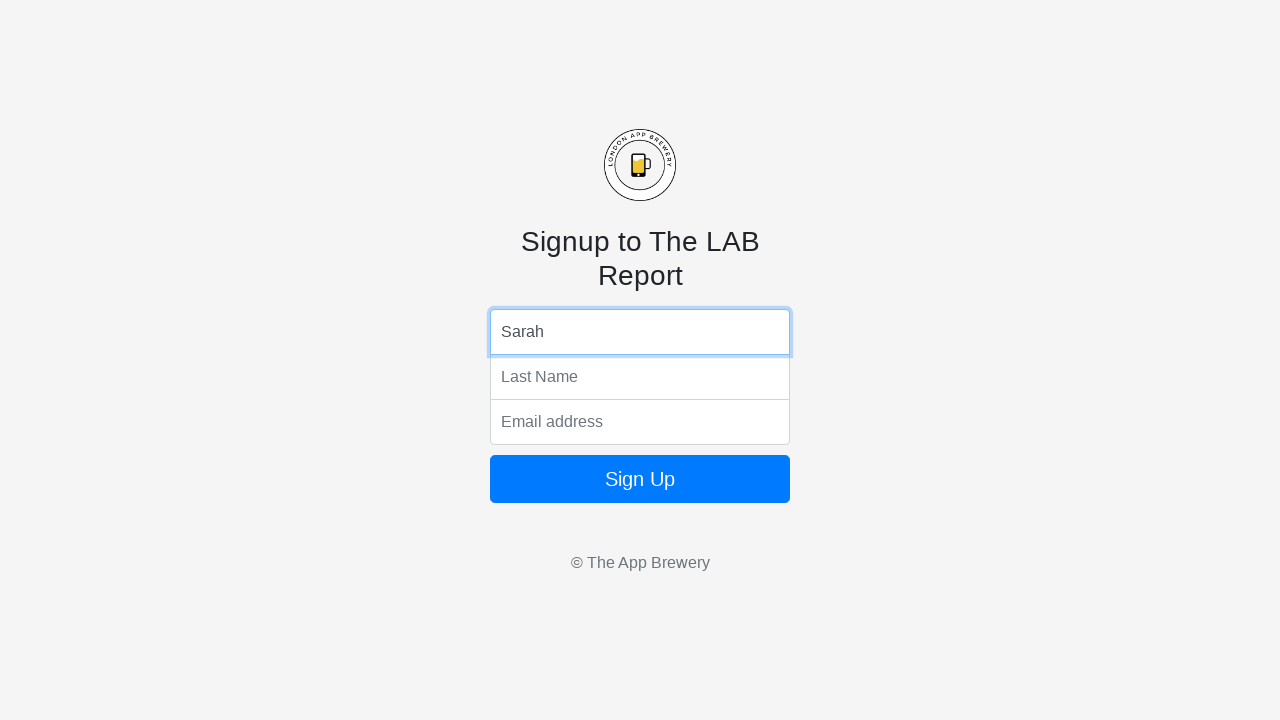

Filled last name field with 'Johnson' on xpath=/html/body/form/input[2]
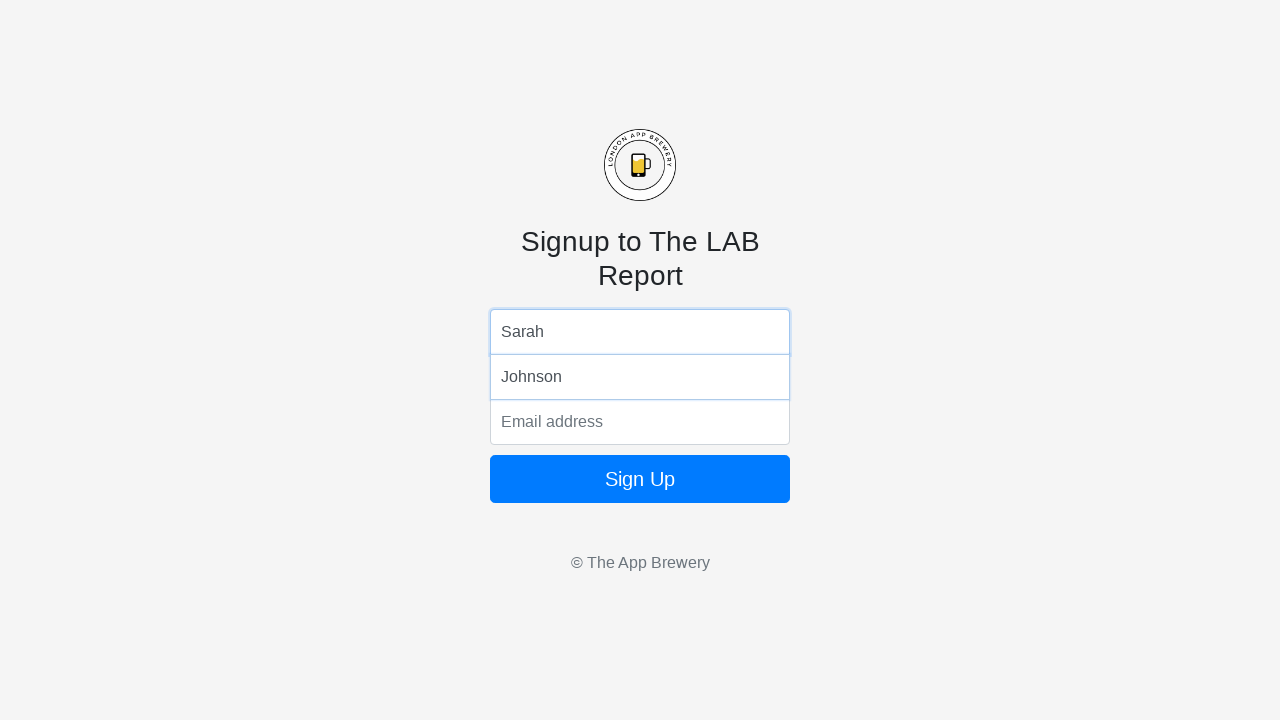

Filled email field with 'sarah.johnson@example.com' on xpath=/html/body/form/input[3]
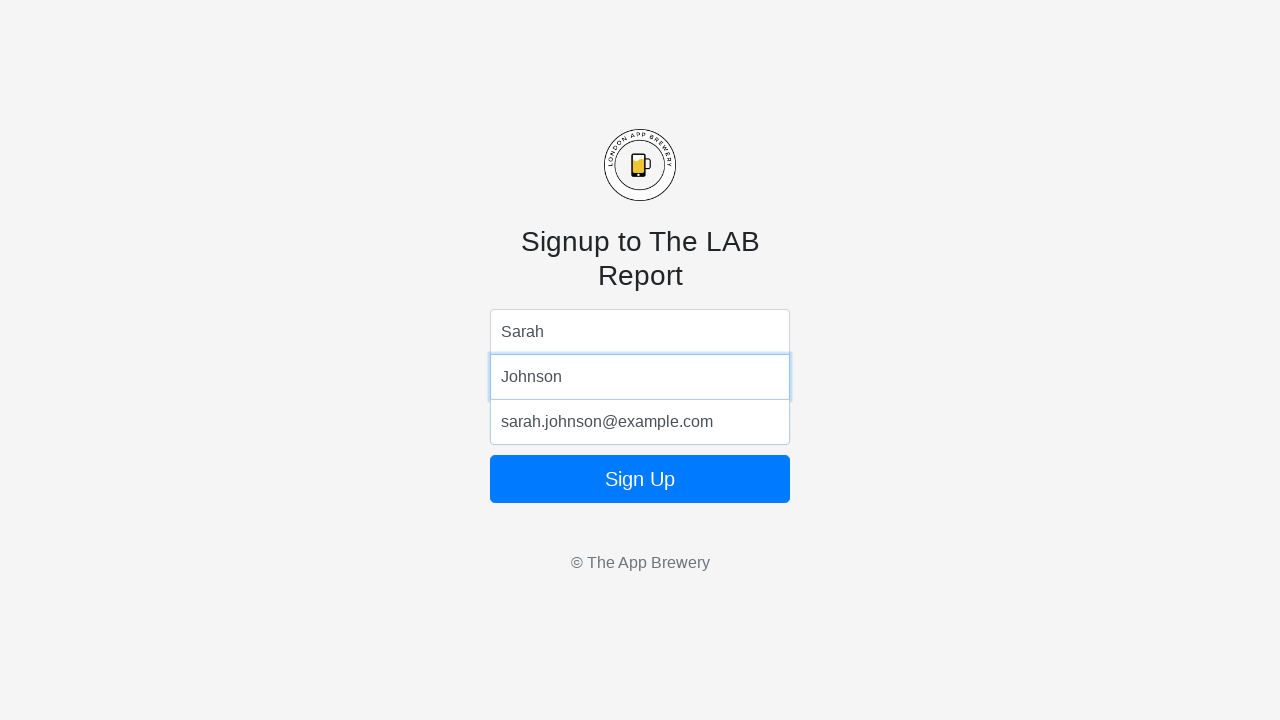

Clicked submit button to submit form at (640, 479) on .btn-primary
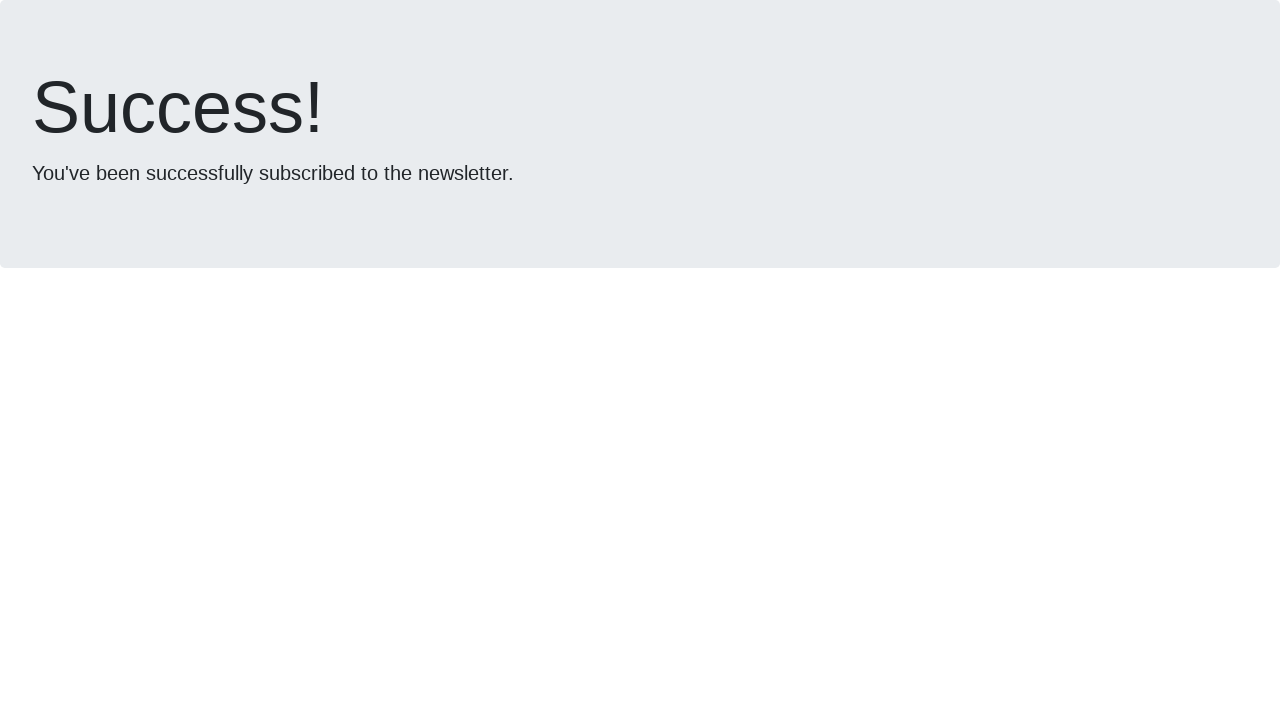

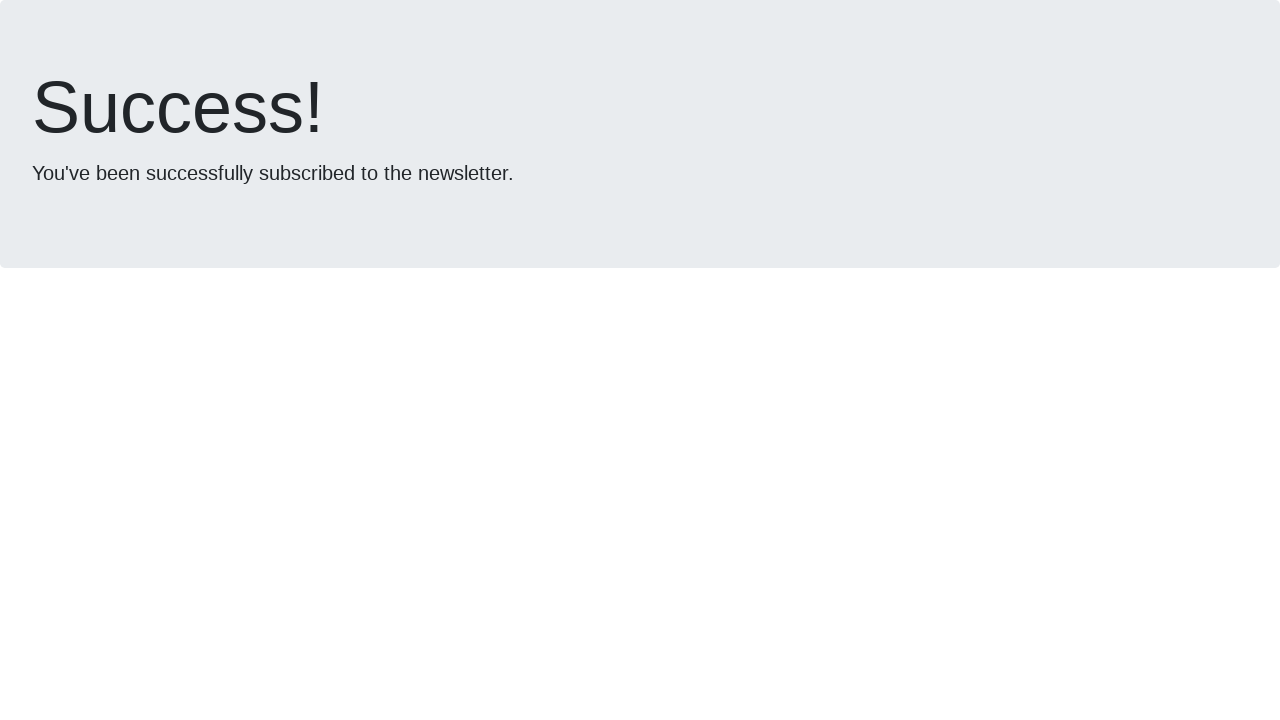